Navigates to the HYR Tutorials website homepage to verify it loads successfully

Starting URL: https://www.hyrtutorials.com/

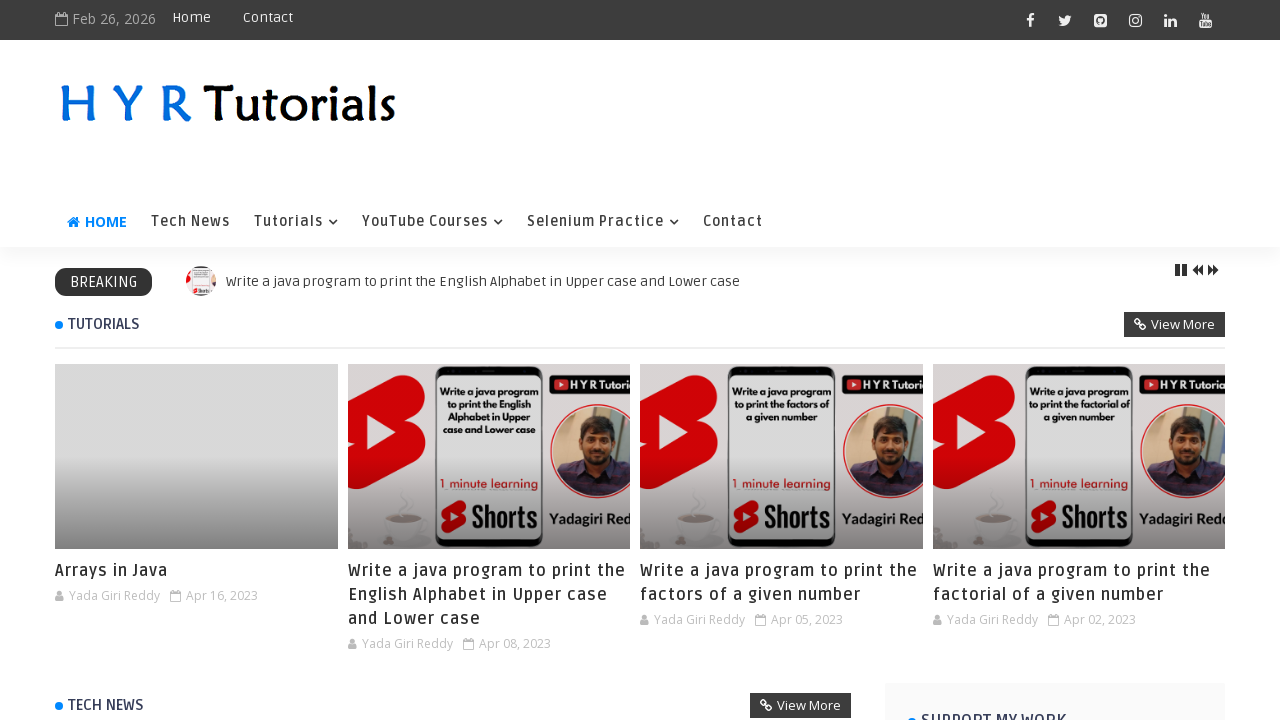

Navigated to HYR Tutorials website homepage
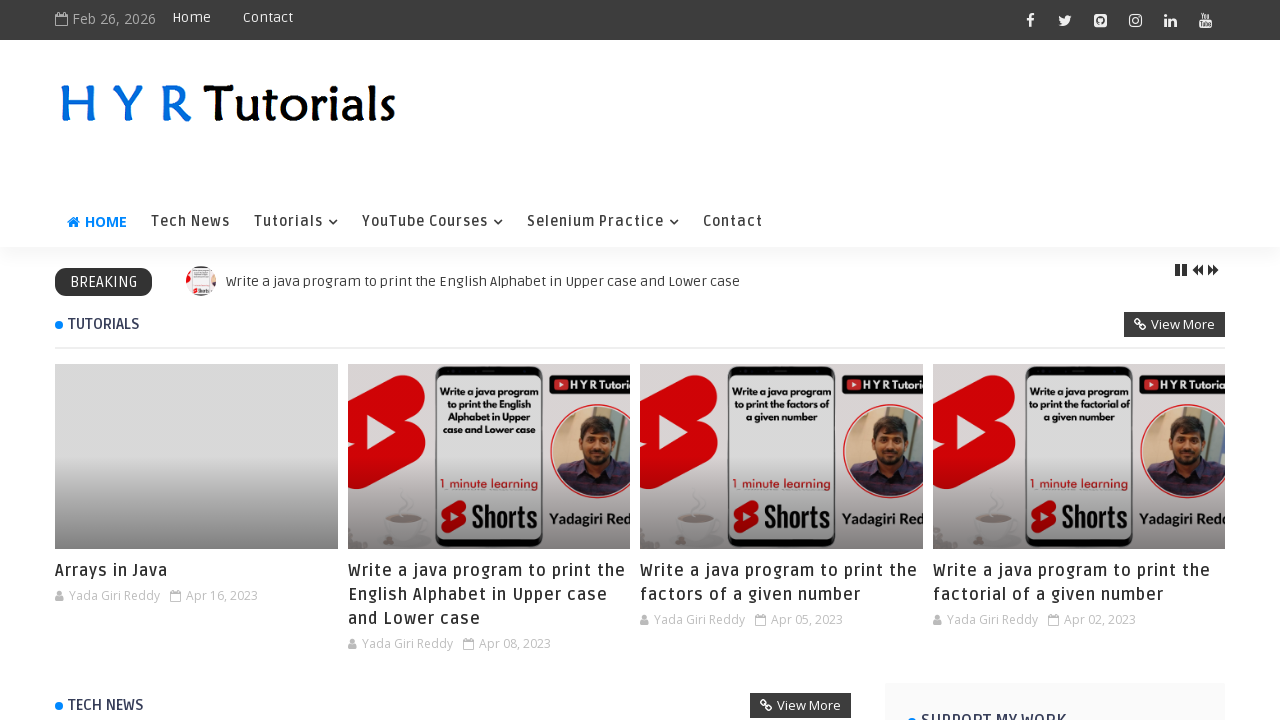

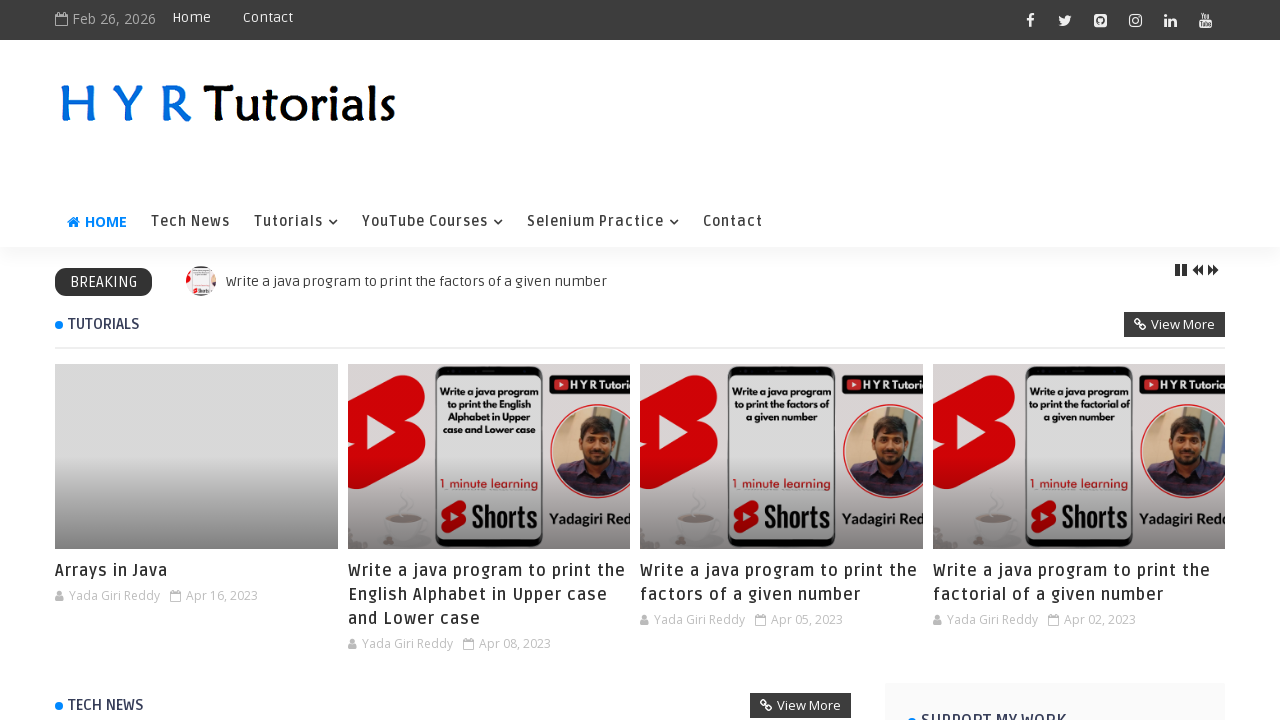